Navigates to TechproEducation website and verifies page title, URL, and content presence

Starting URL: https://www.techproeducation.com/

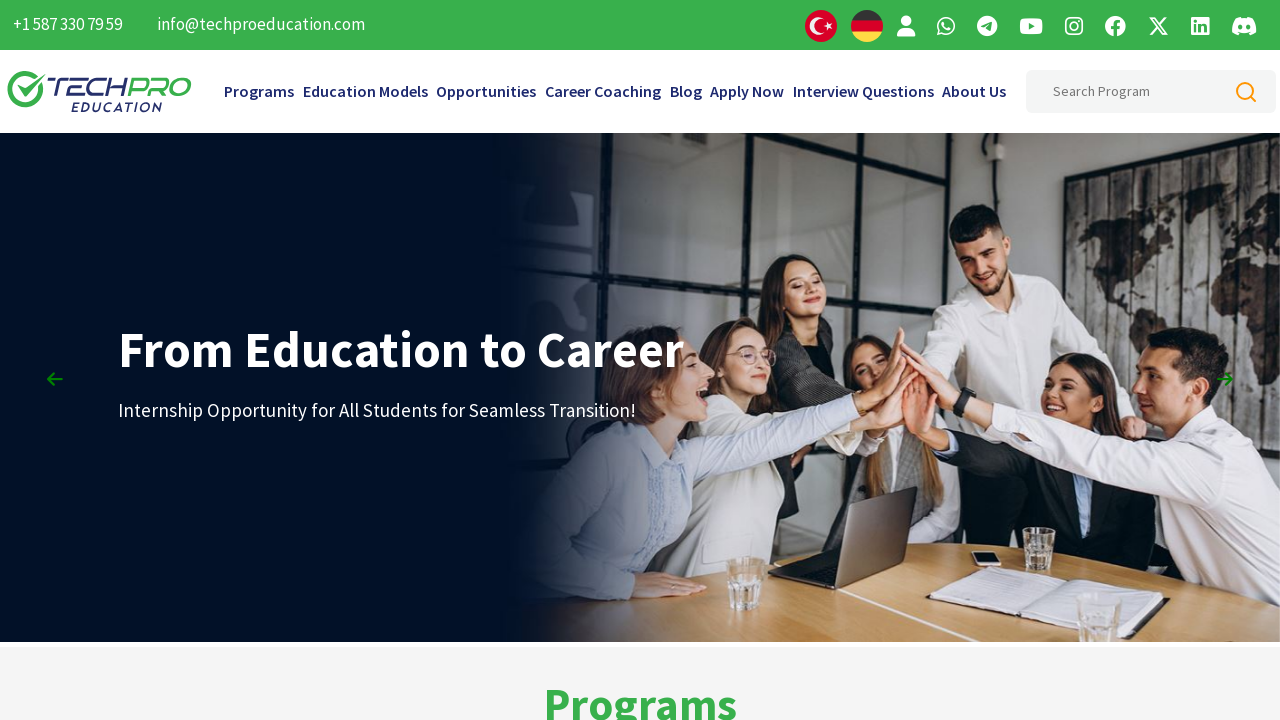

Retrieved page title from TechproEducation website
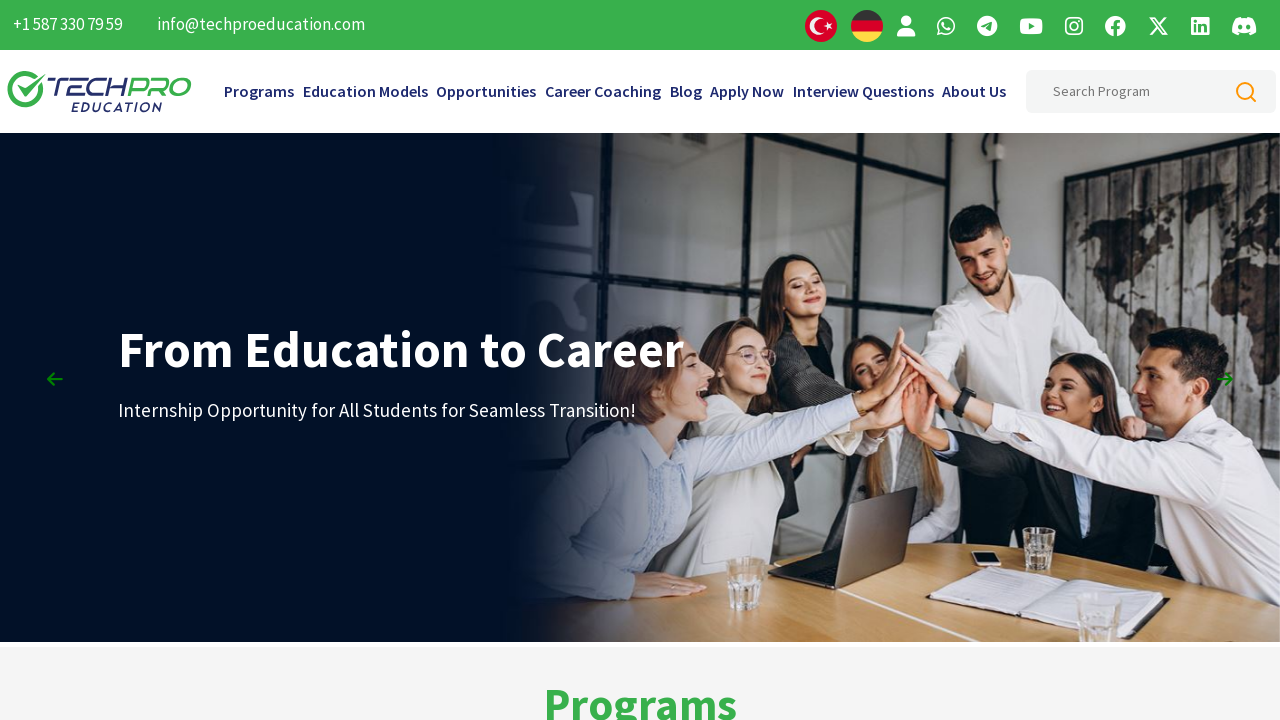

Verified page title contains 'IT'
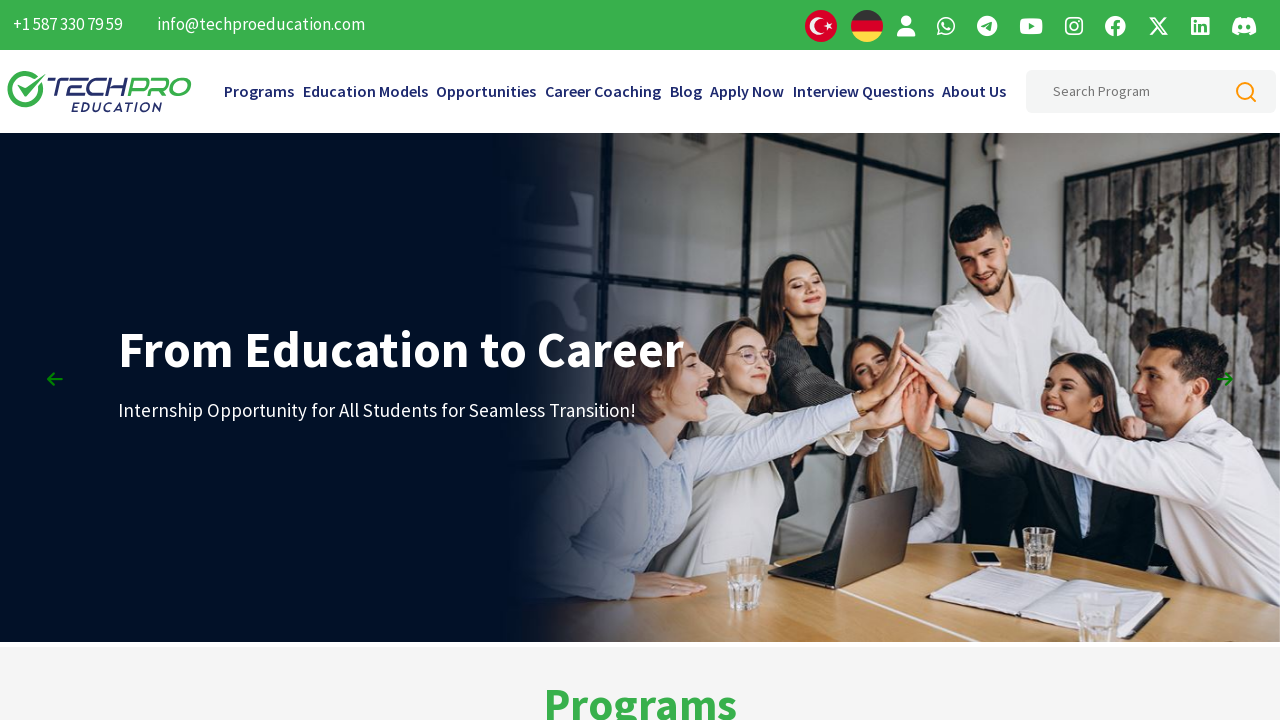

Retrieved current page URL
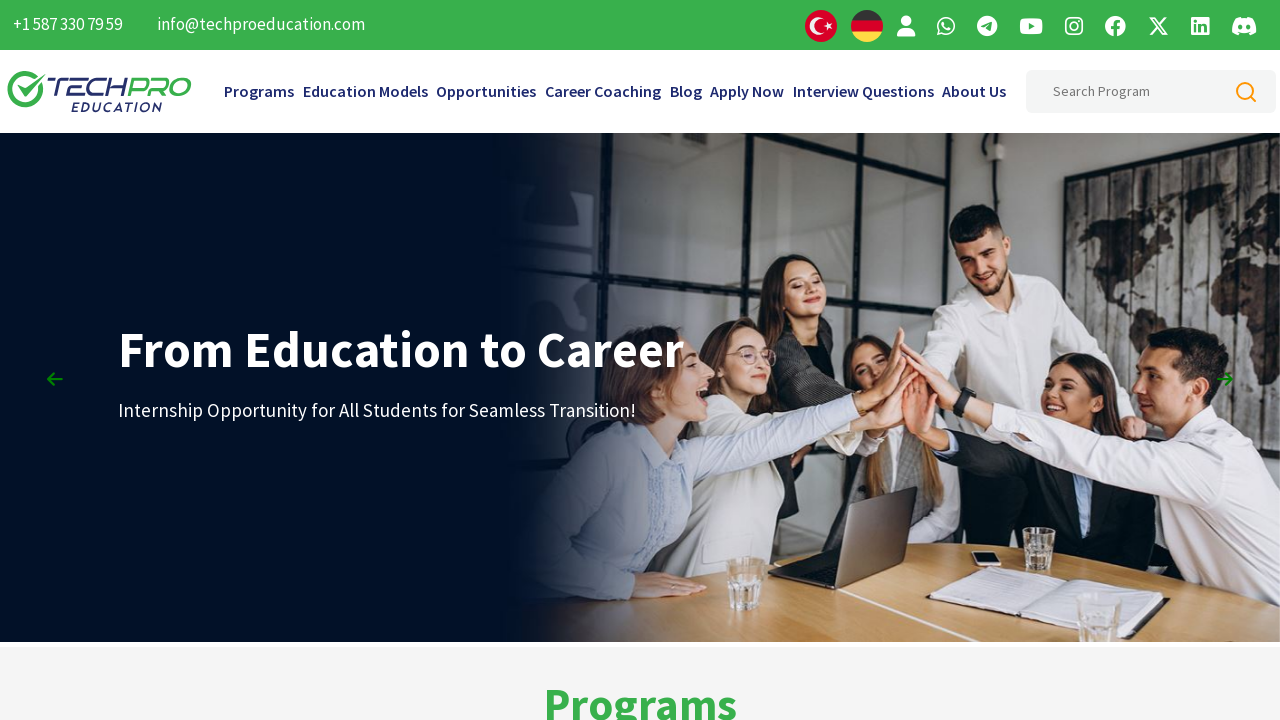

Verified URL contains 'education'
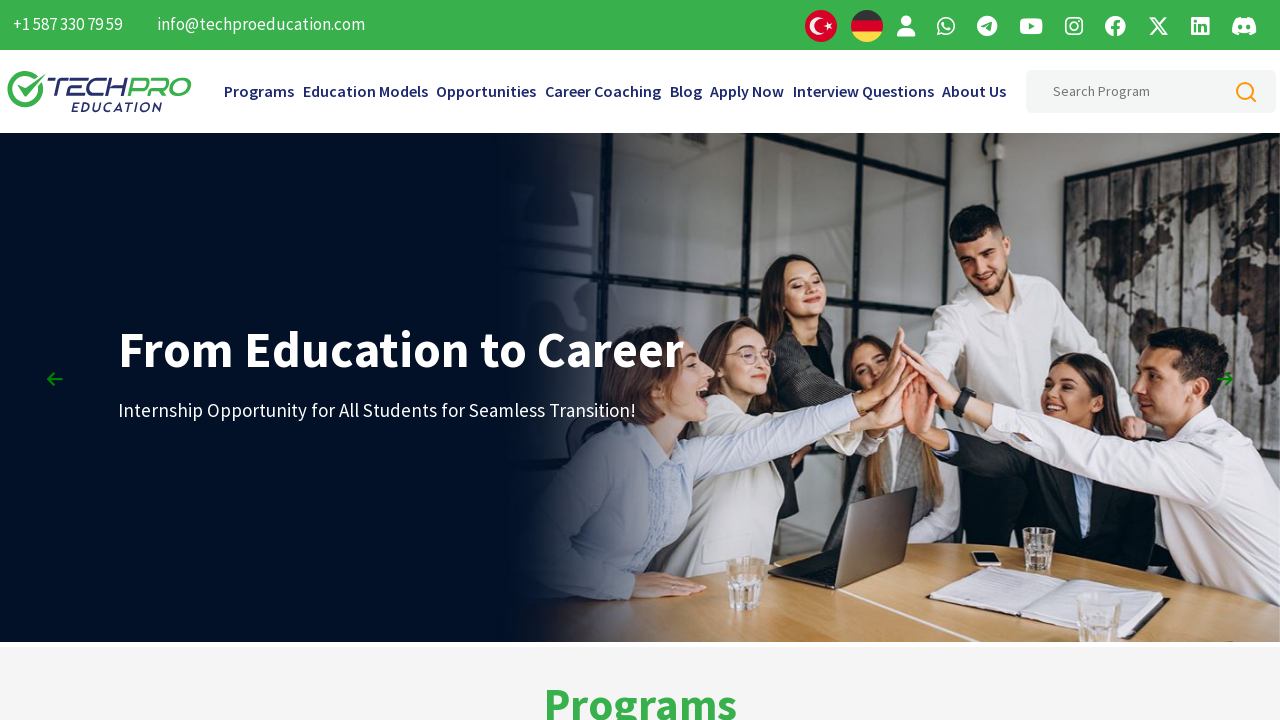

Retrieved full page content
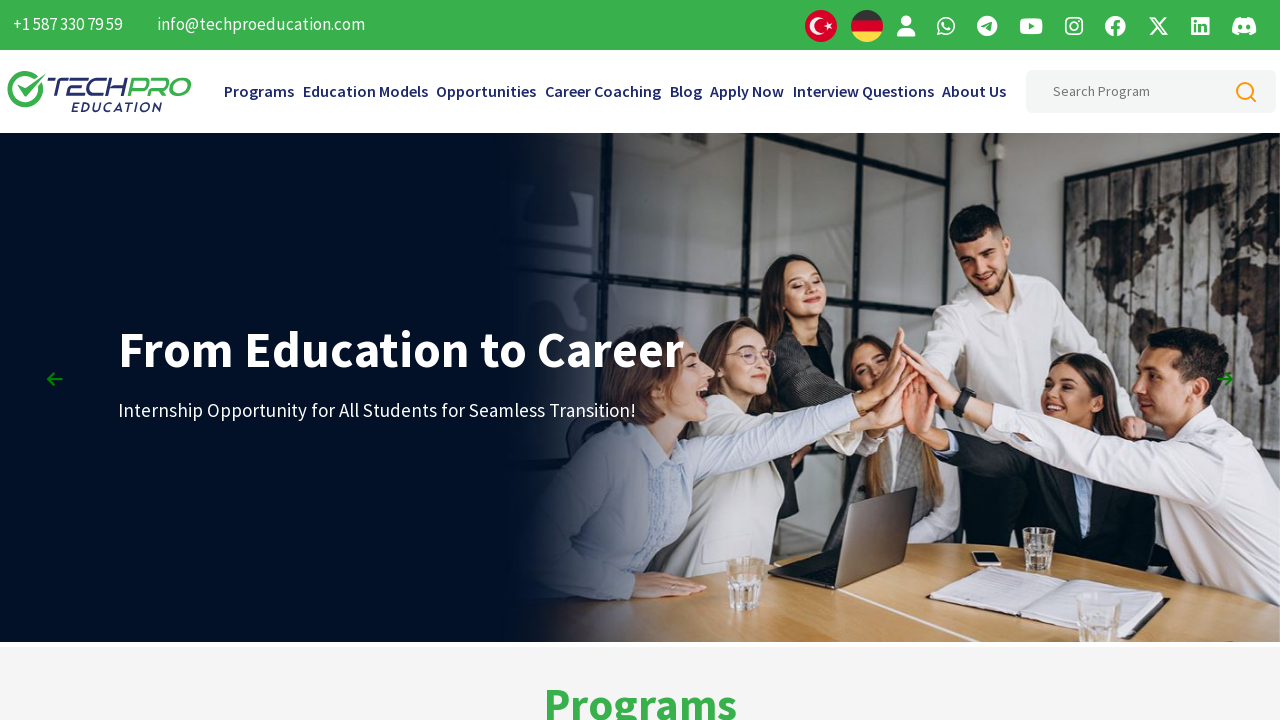

Verified page content contains 'IT Programs'
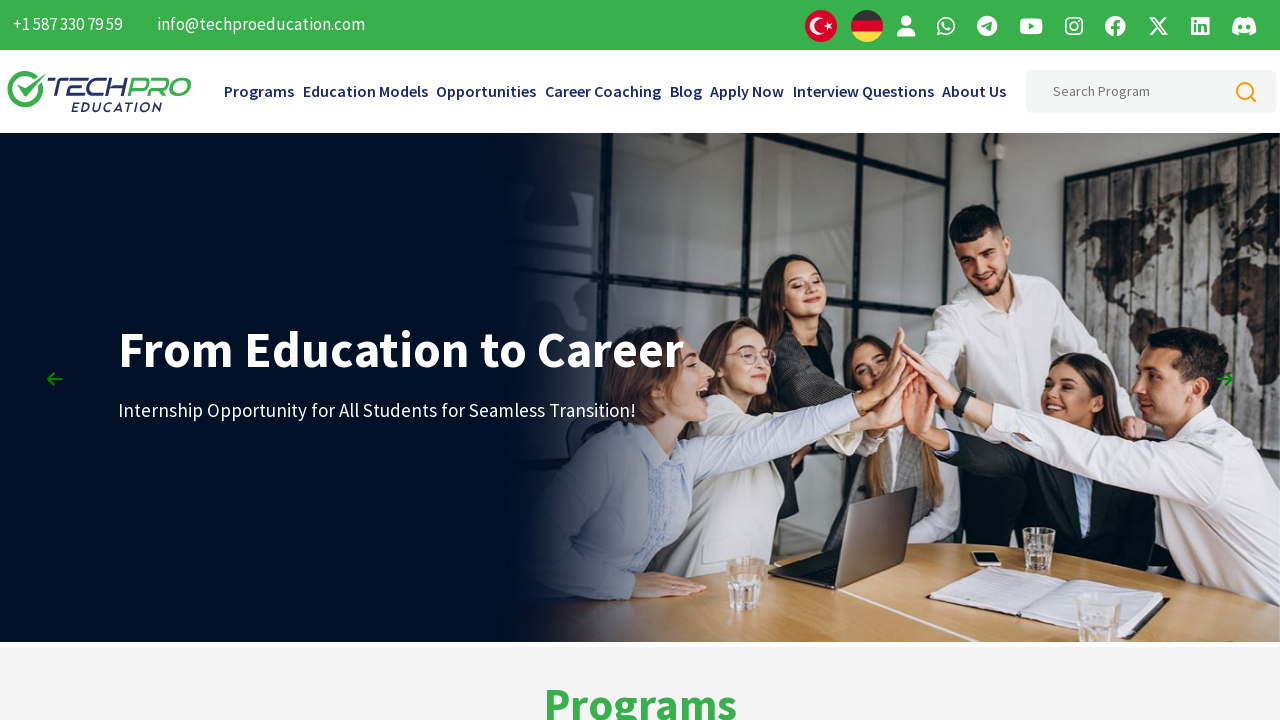

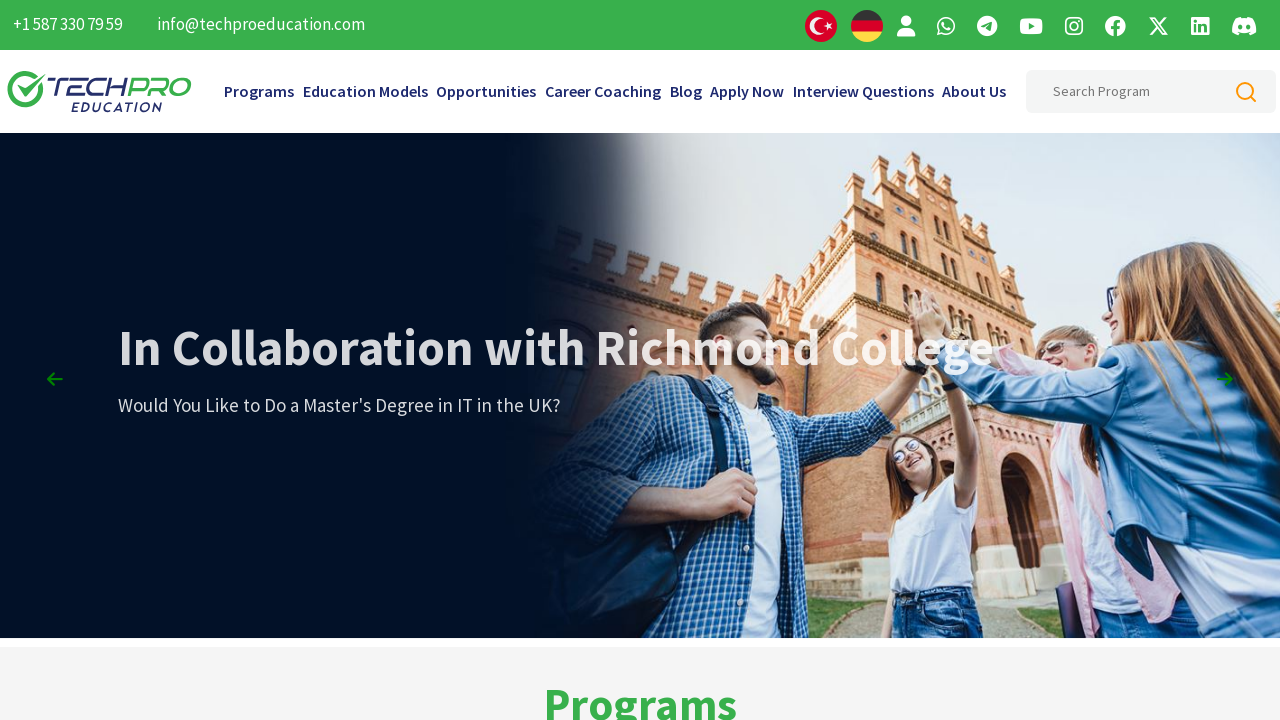